Tests browser window handling by clicking a button that opens a new tab and switching to that tab

Starting URL: https://demoqa.com/browser-windows

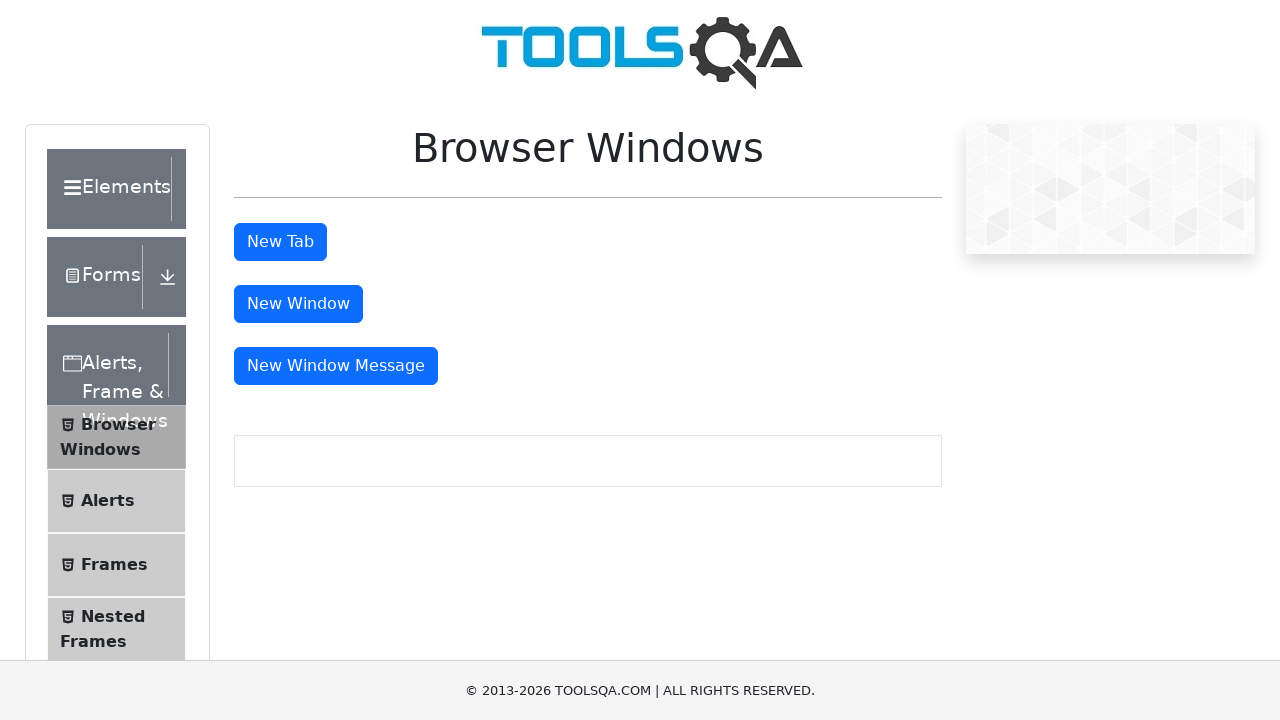

Clicked 'New Tab' button to open new tab at (280, 242) on button:has-text('New Tab')
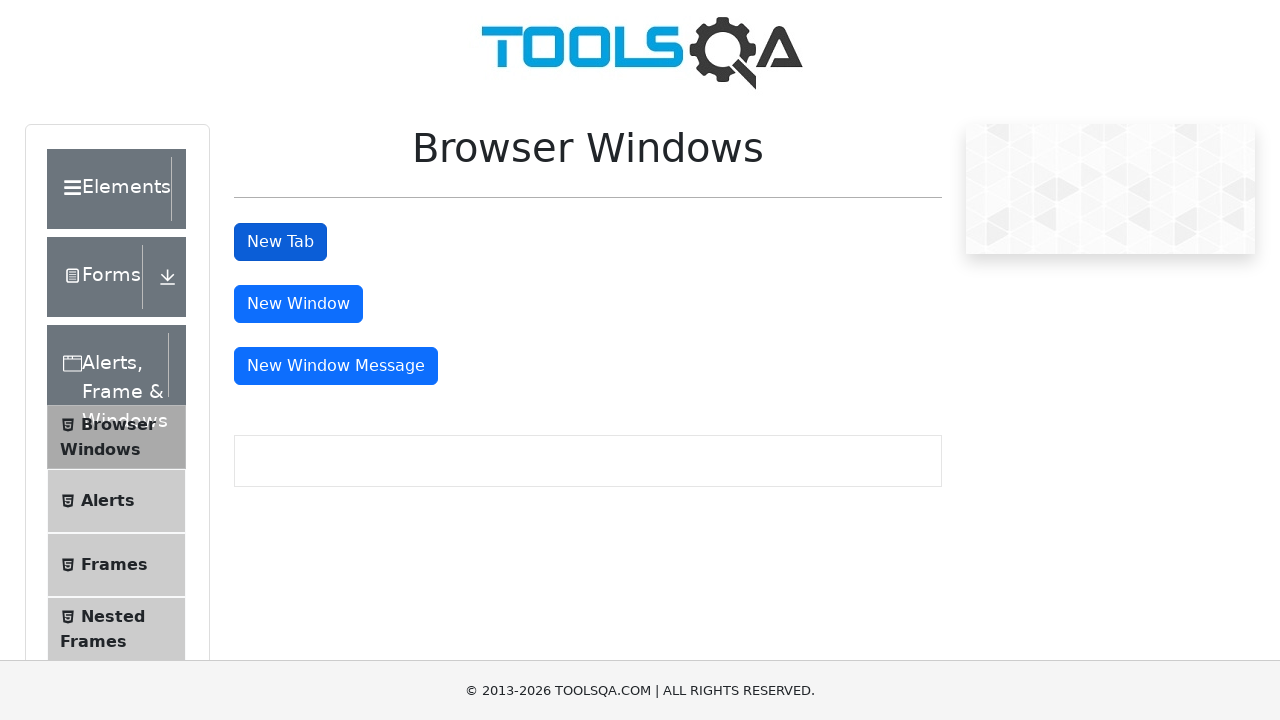

New tab opened and page object retrieved
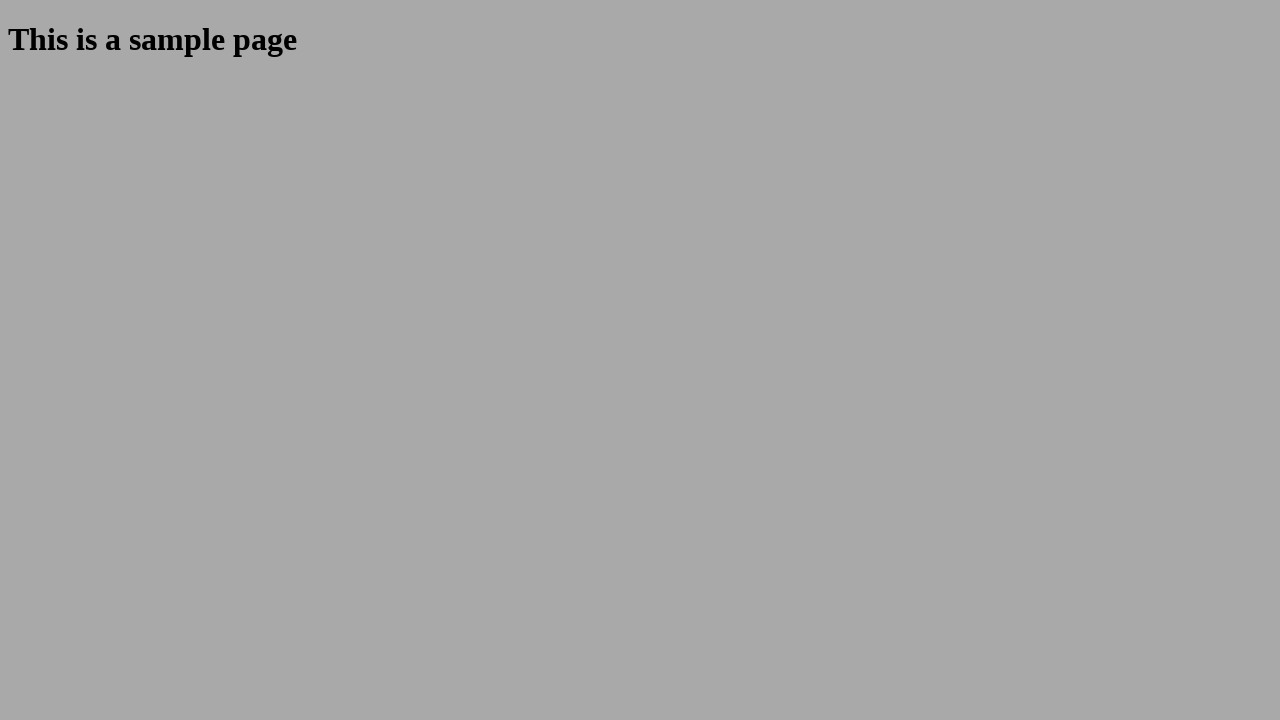

Switched context to new tab
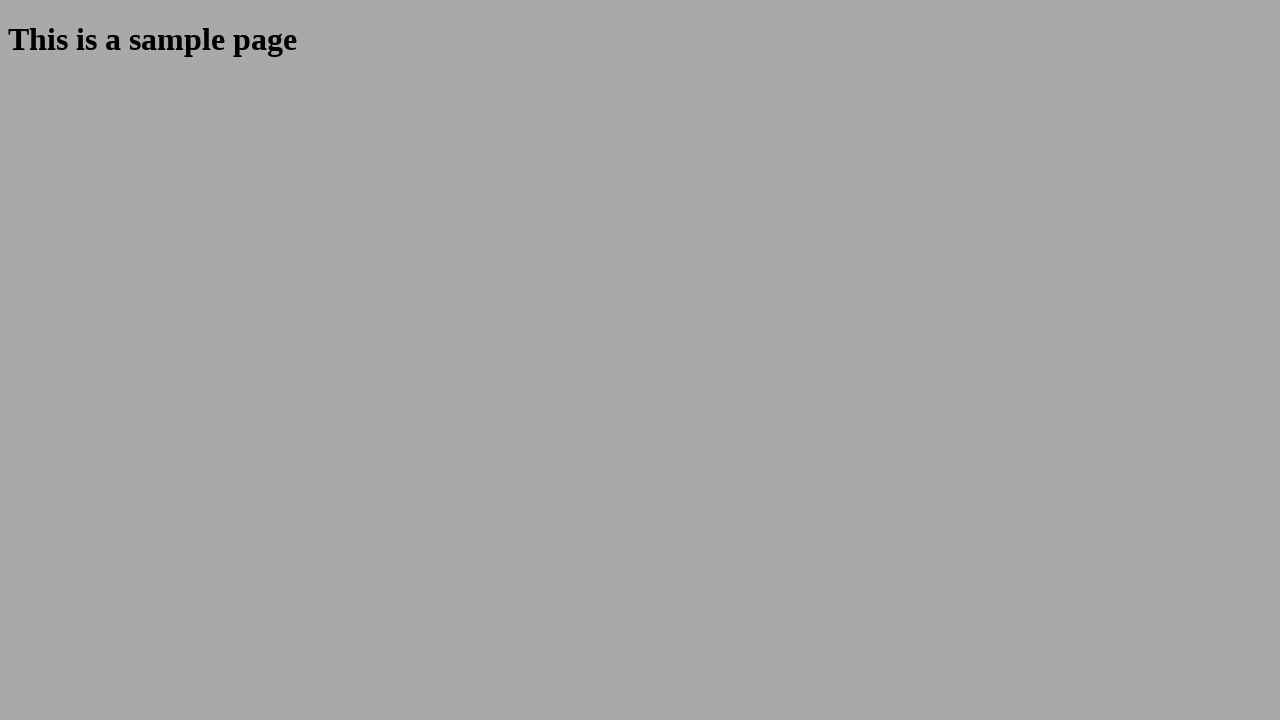

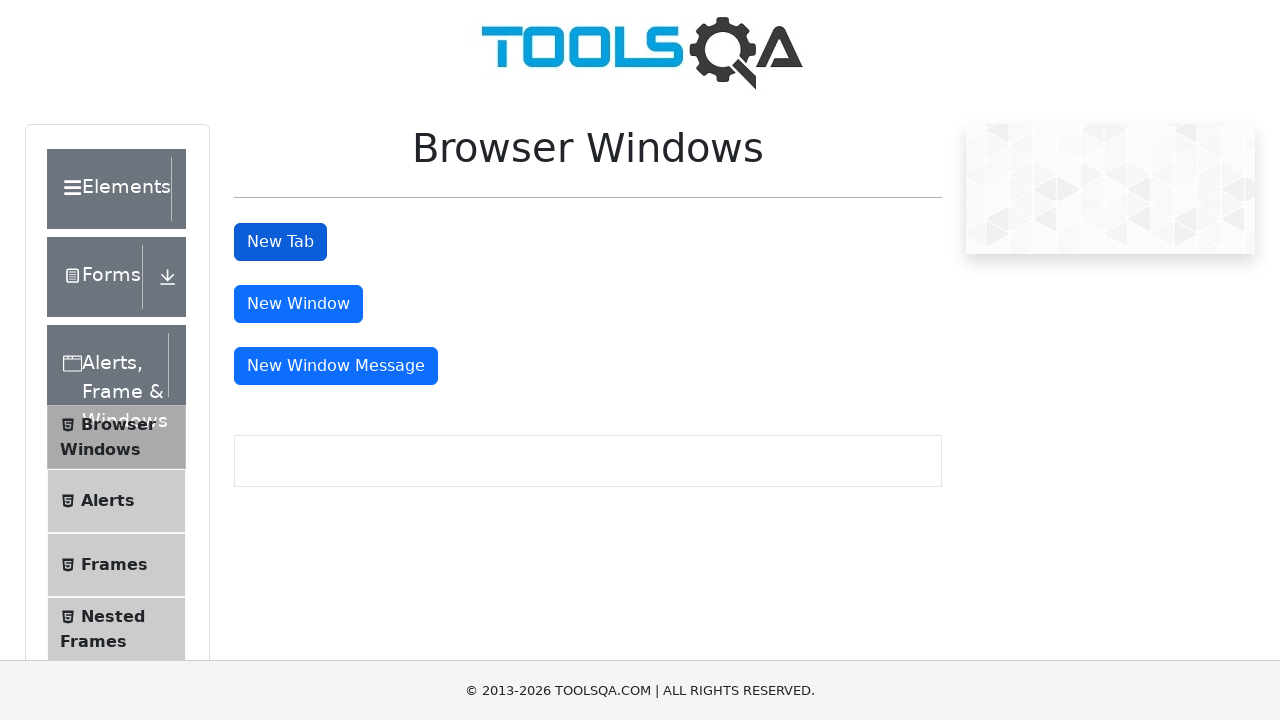